Tests keyboard actions in Playwright by performing various keyboard shortcuts like select all, backspace, copy, paste, tab, and delete on input fields on a practice website.

Starting URL: https://letcode.in/edit

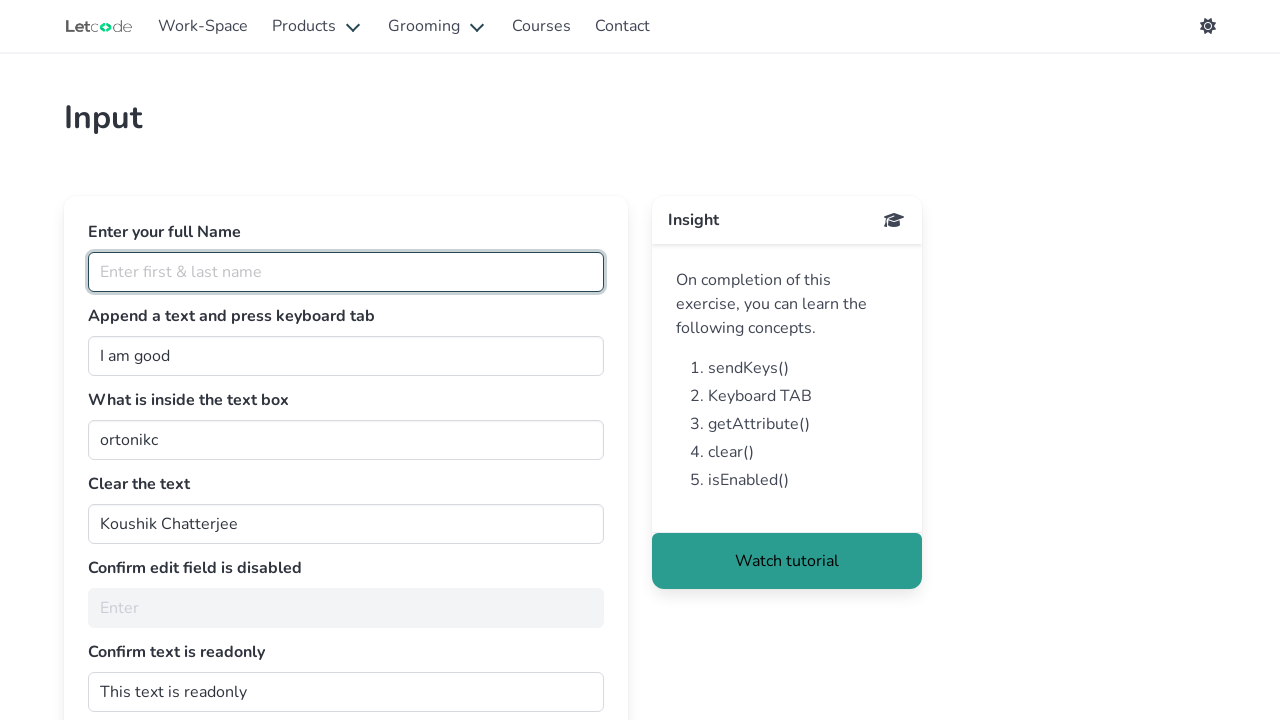

Located the 'getMe' input field
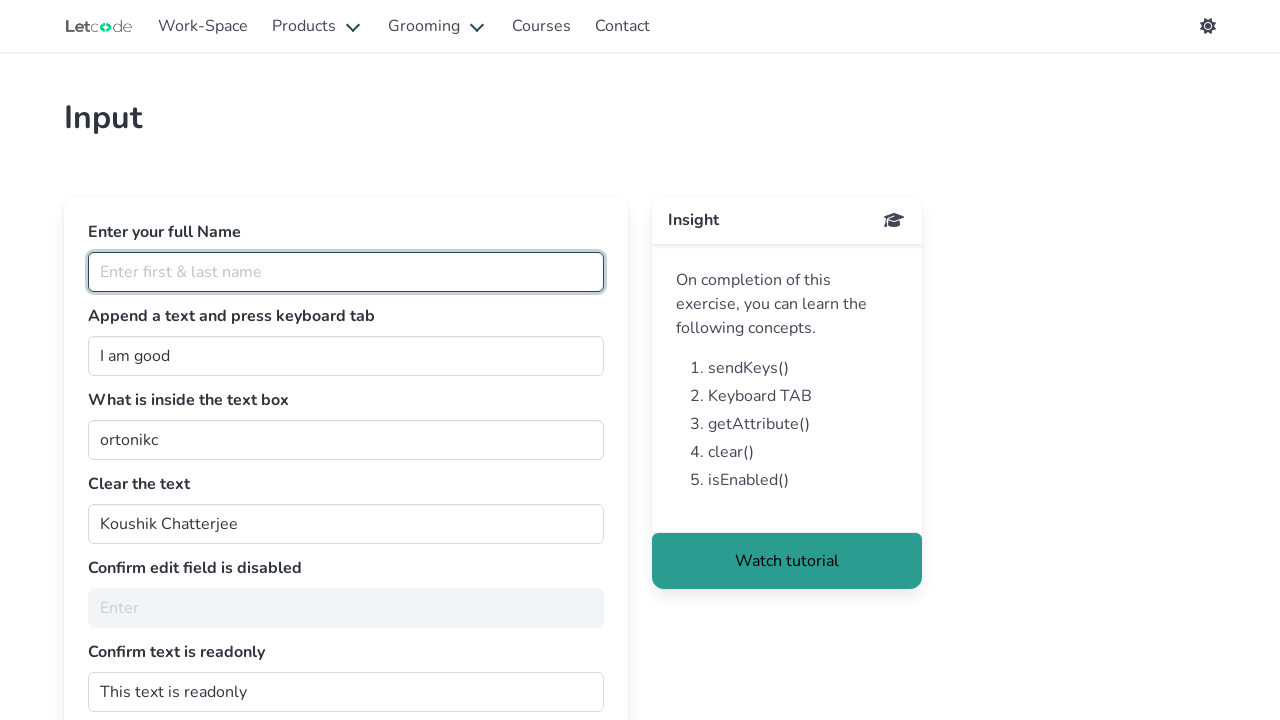

Selected all text in 'getMe' field using Ctrl+A on #getMe
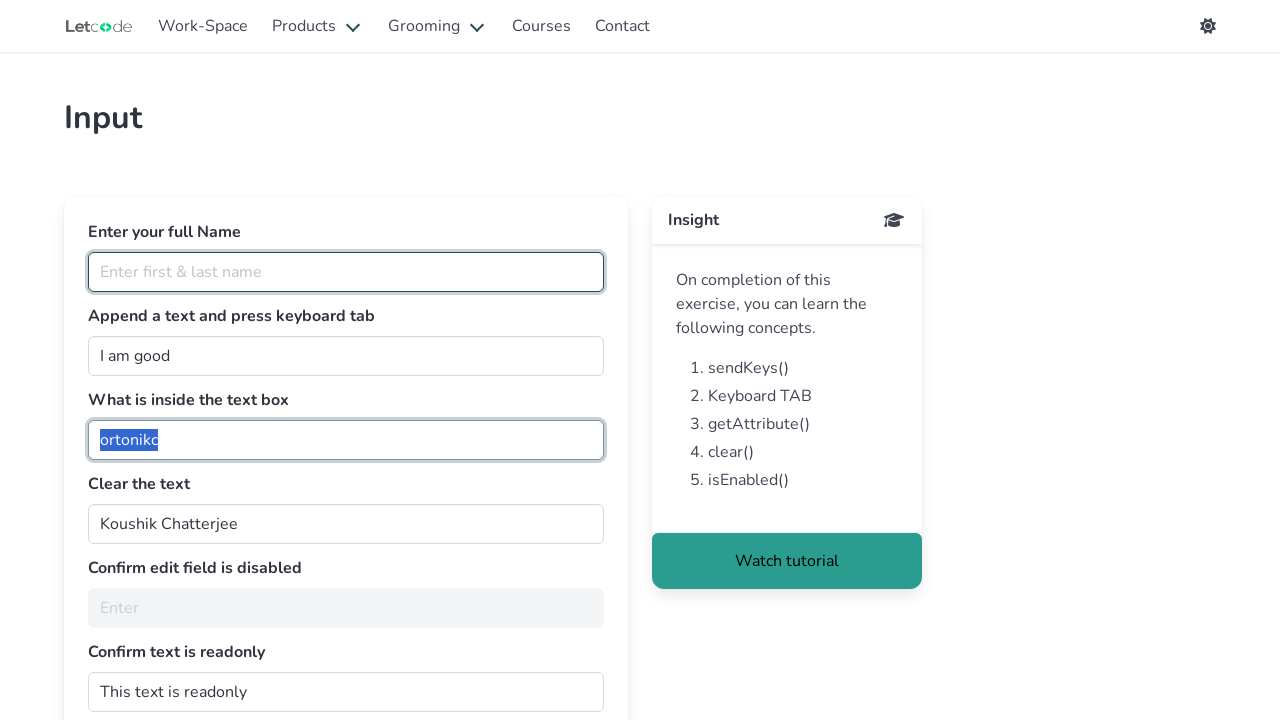

Deleted selected text with Backspace on #getMe
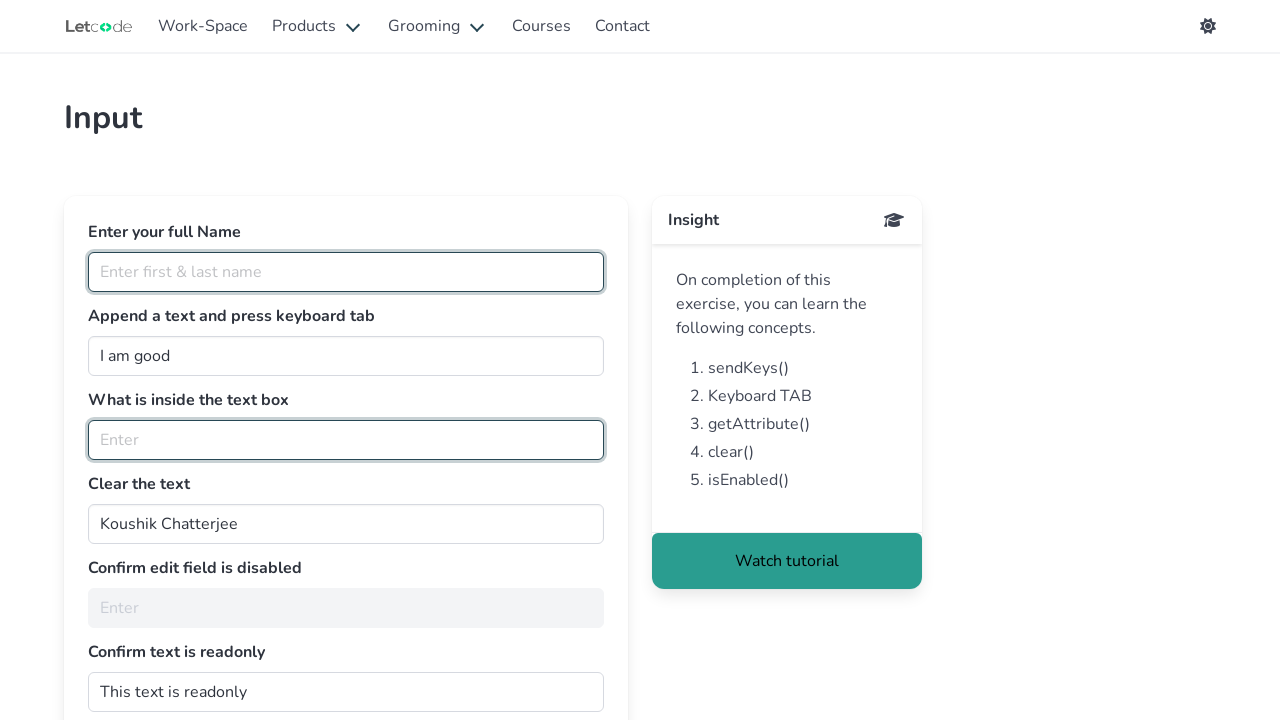

Pressed A+B+C keys sequentially on #getMe
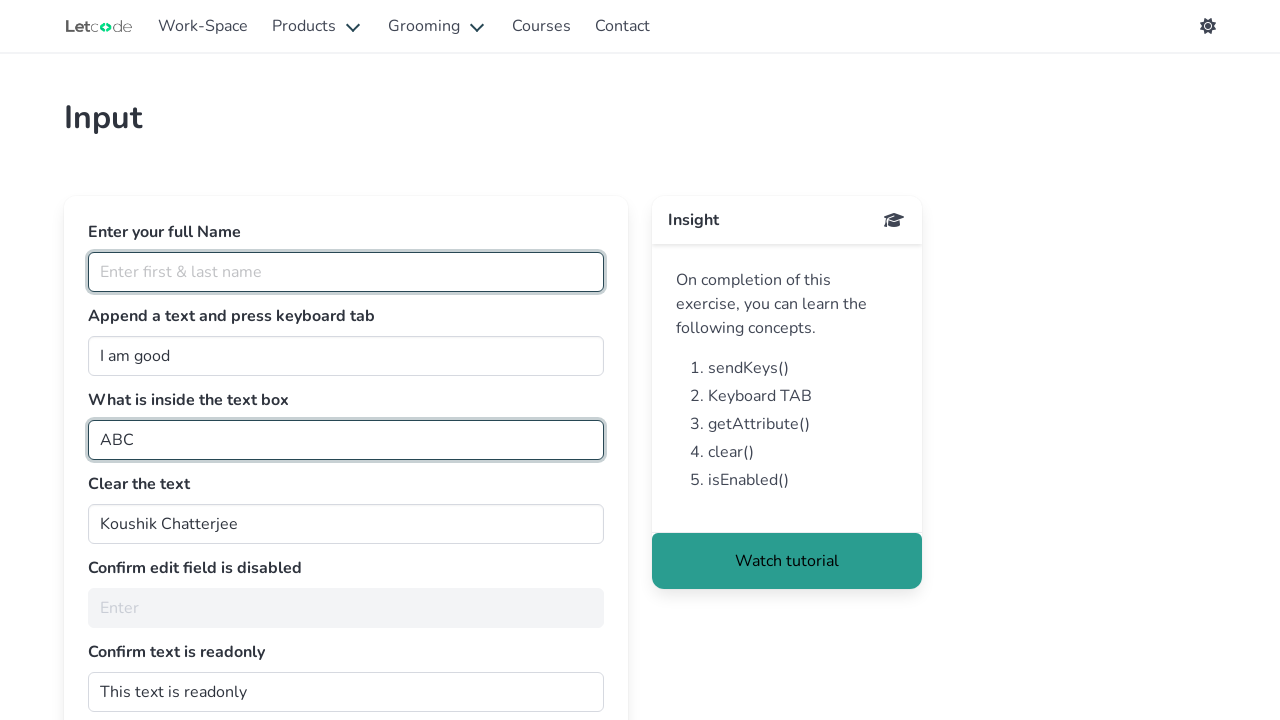

Selected all text and cut it using Ctrl+A+X on #getMe
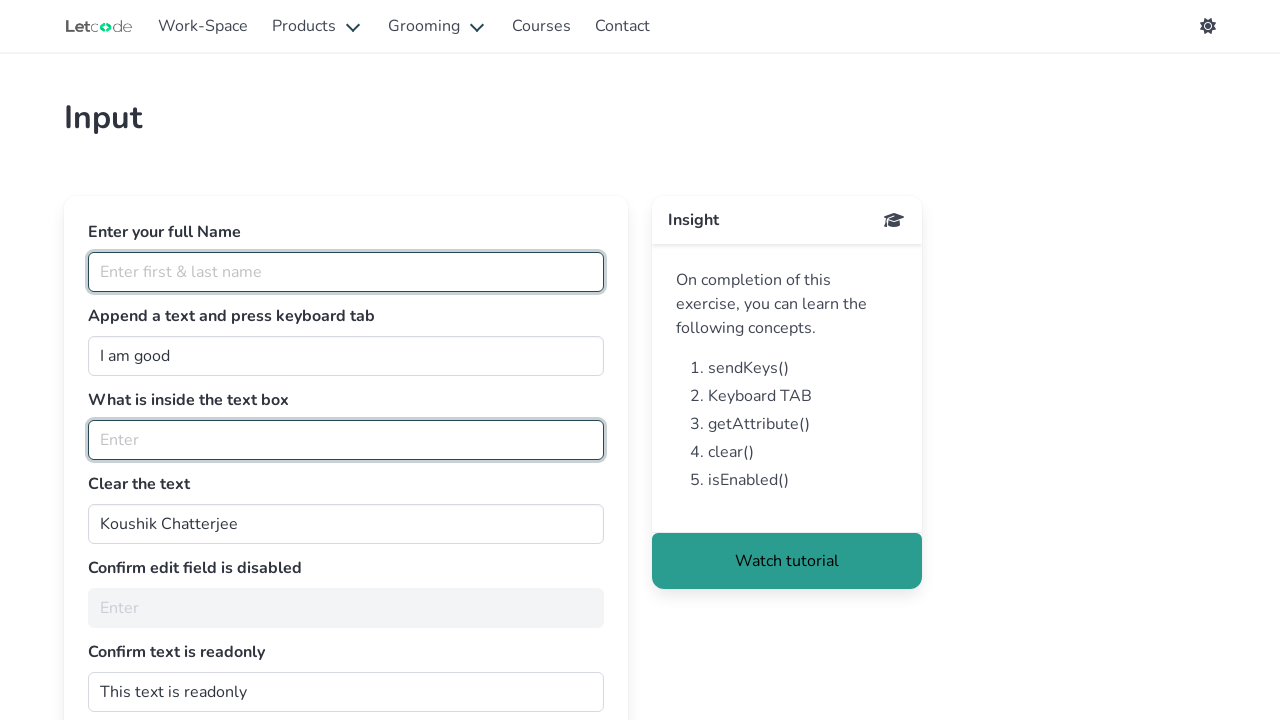

Pasted cut content into 'fullName' field using Ctrl+V on #fullName
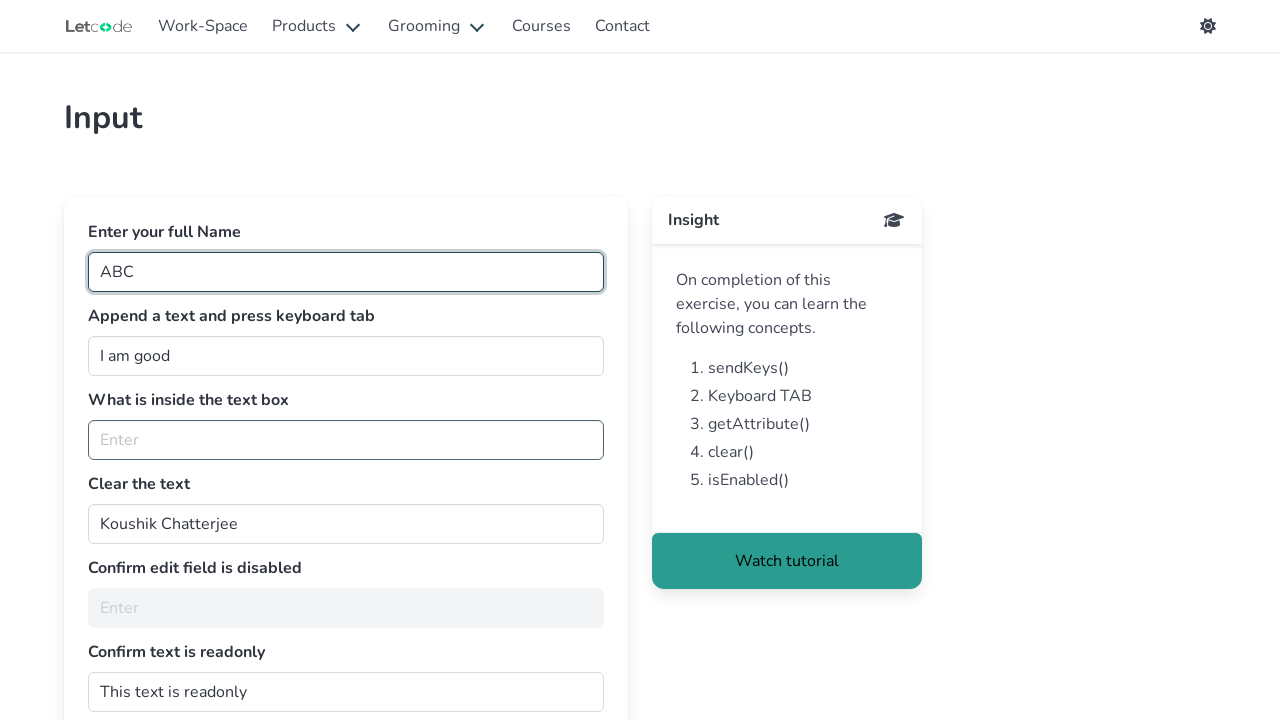

Pressed Tab to move to the next field
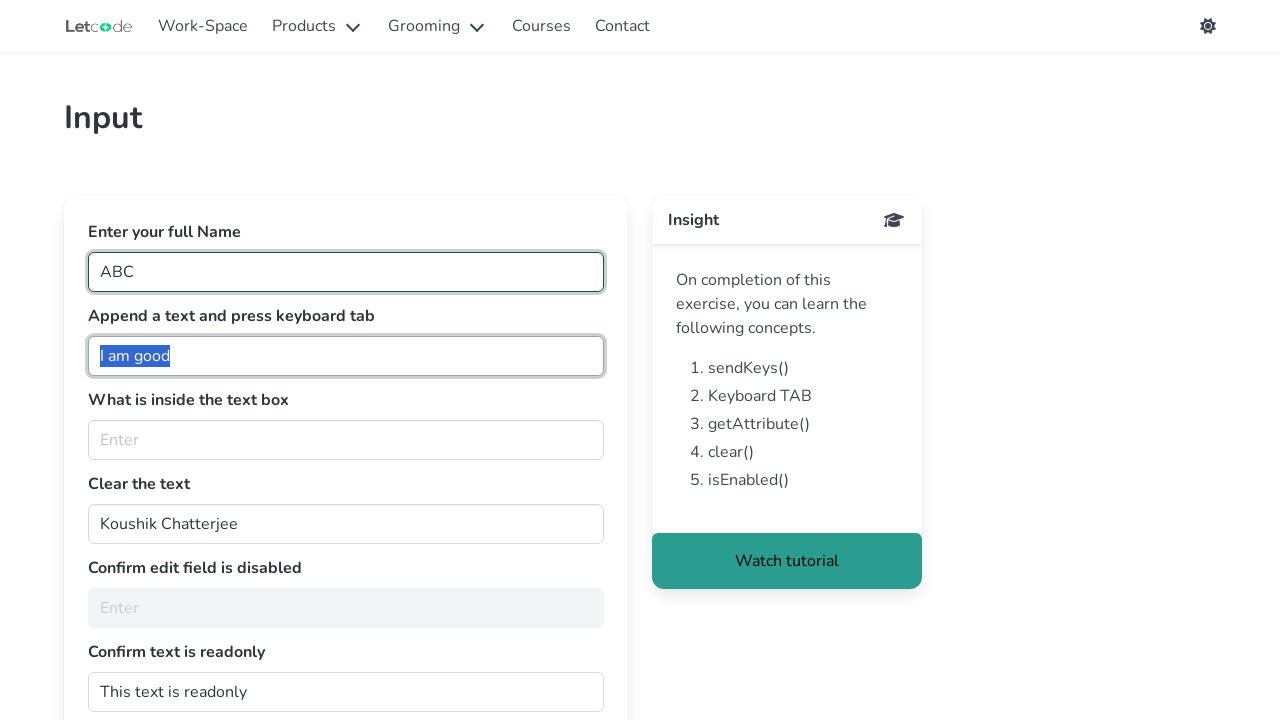

Pressed Delete on the 'join' field on #join
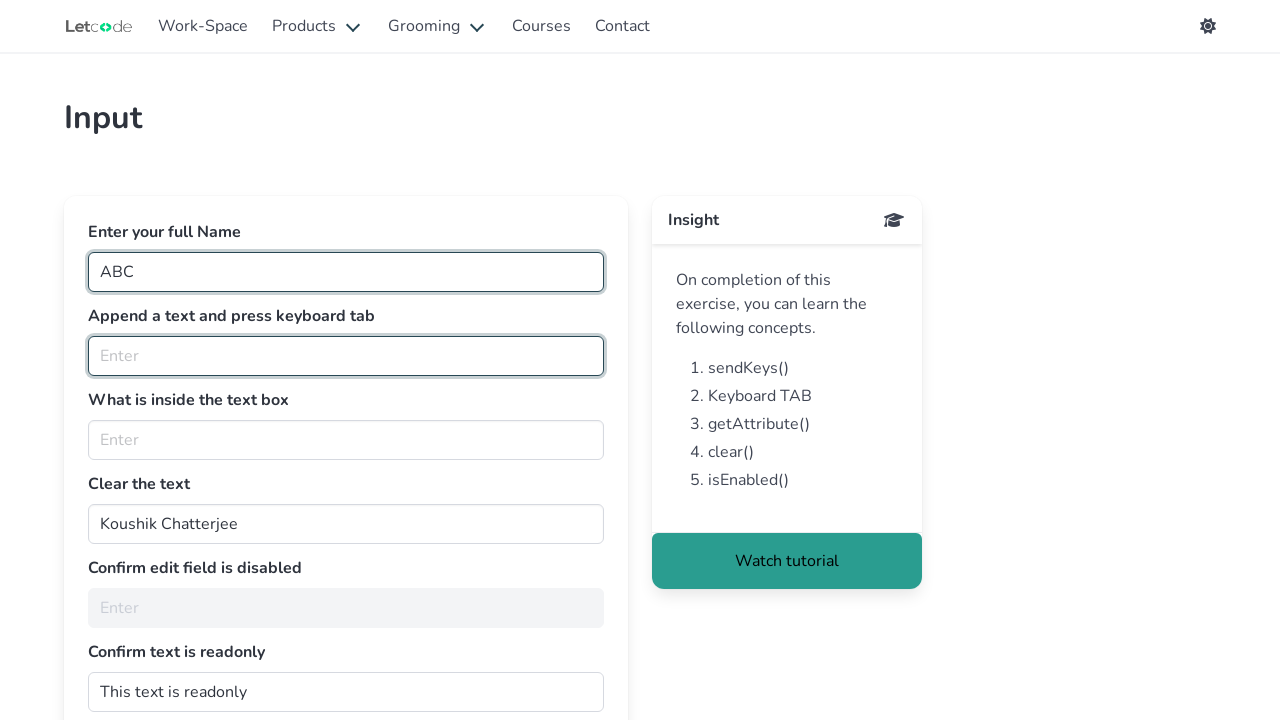

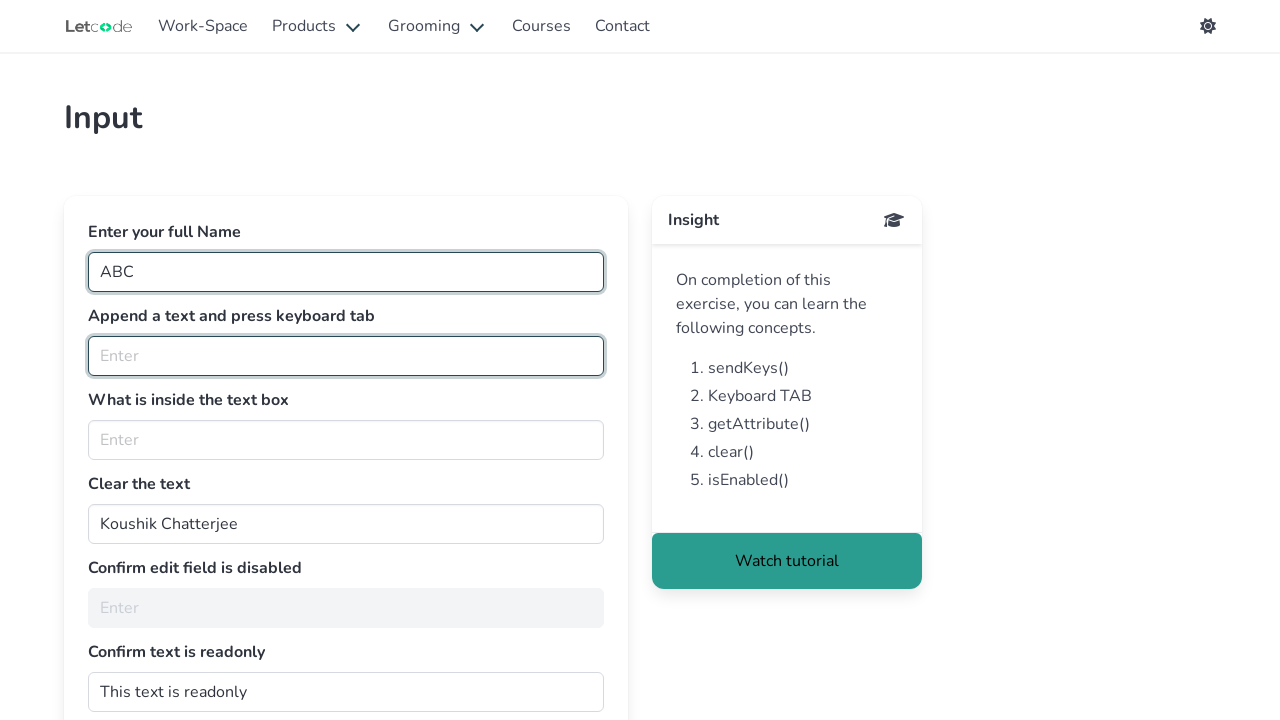